Navigates to a LeetCode badge display page and verifies that the badge element is present and visible on the page.

Starting URL: https://leetcode-badge.onrender.com/

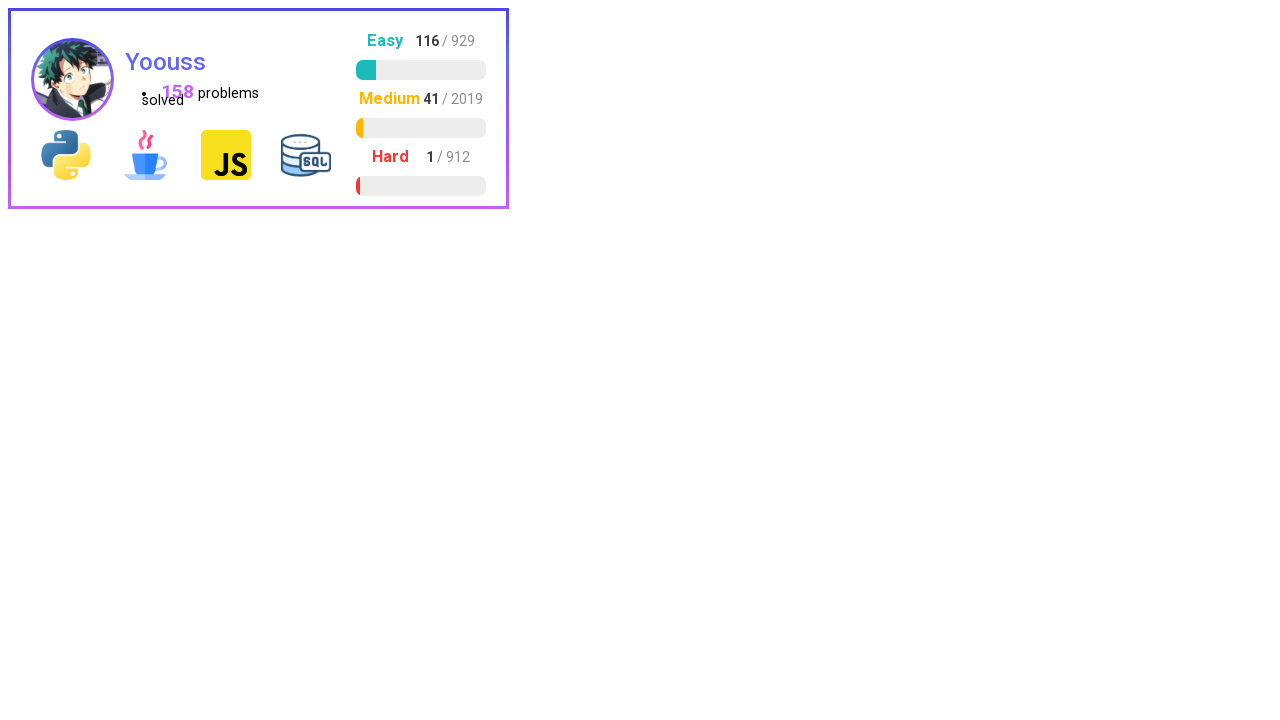

Navigated to LeetCode badge display page
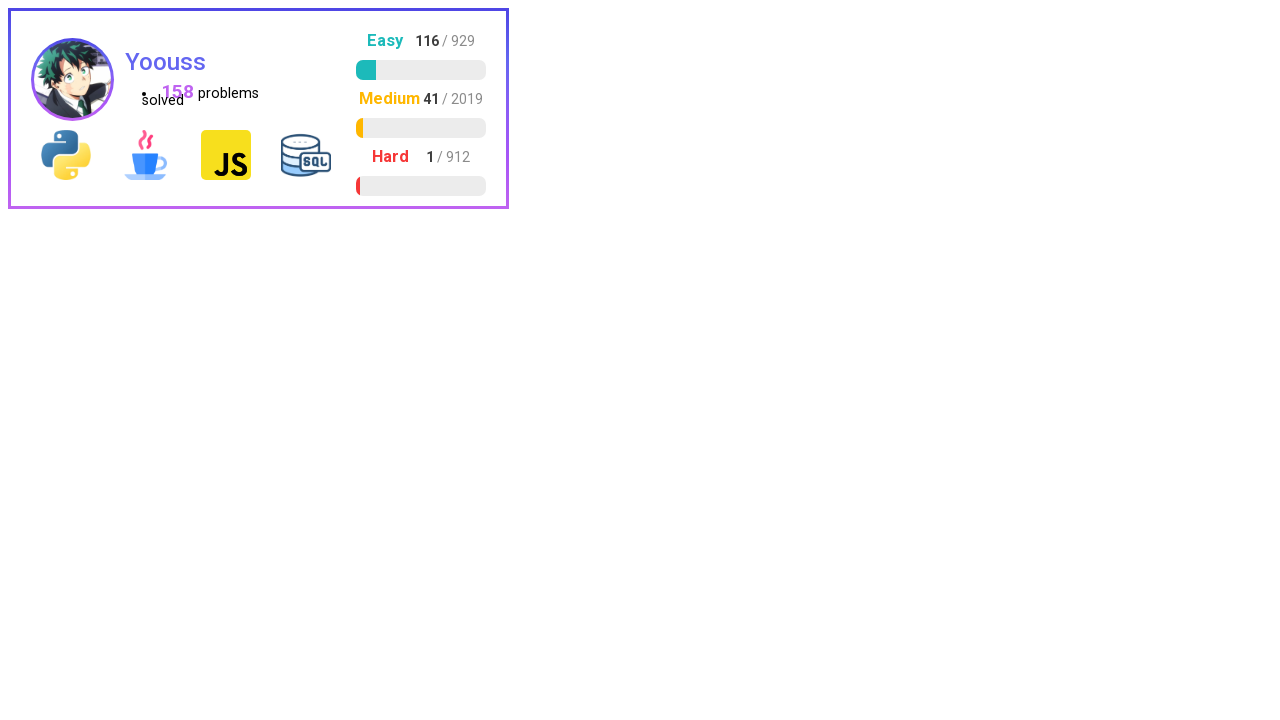

Badge element loaded and present on page
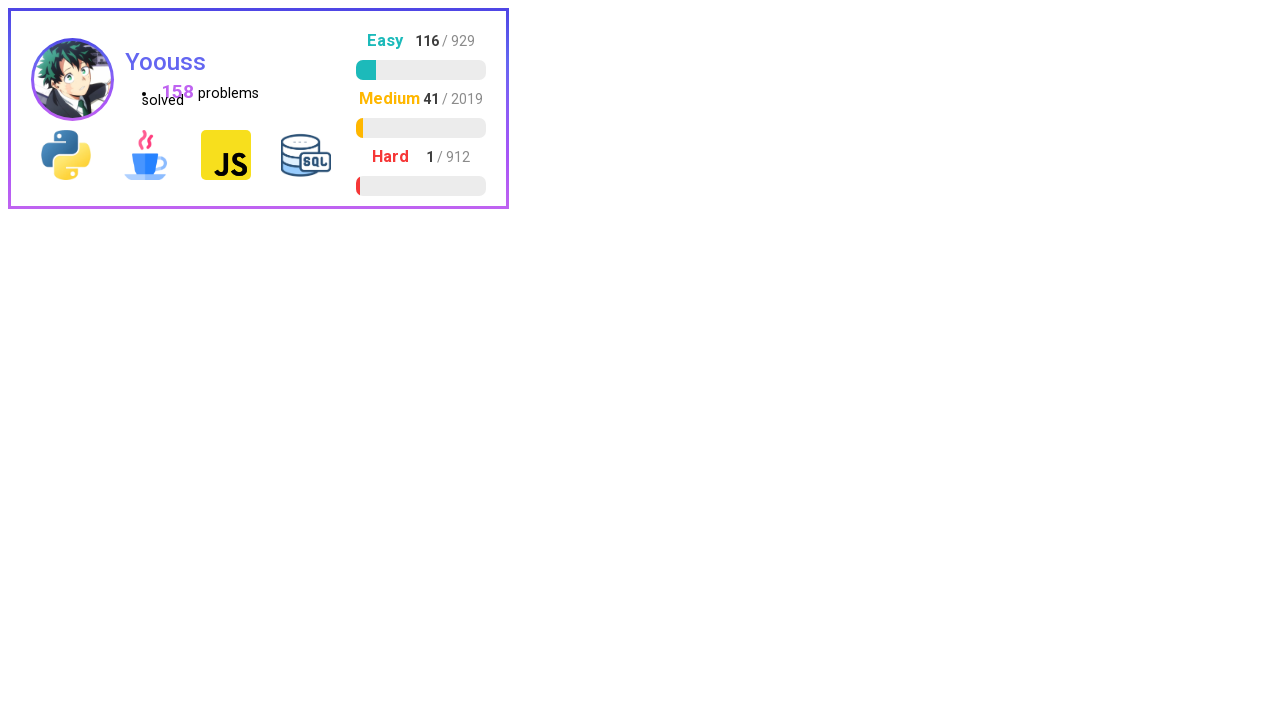

Retrieved badge element from DOM
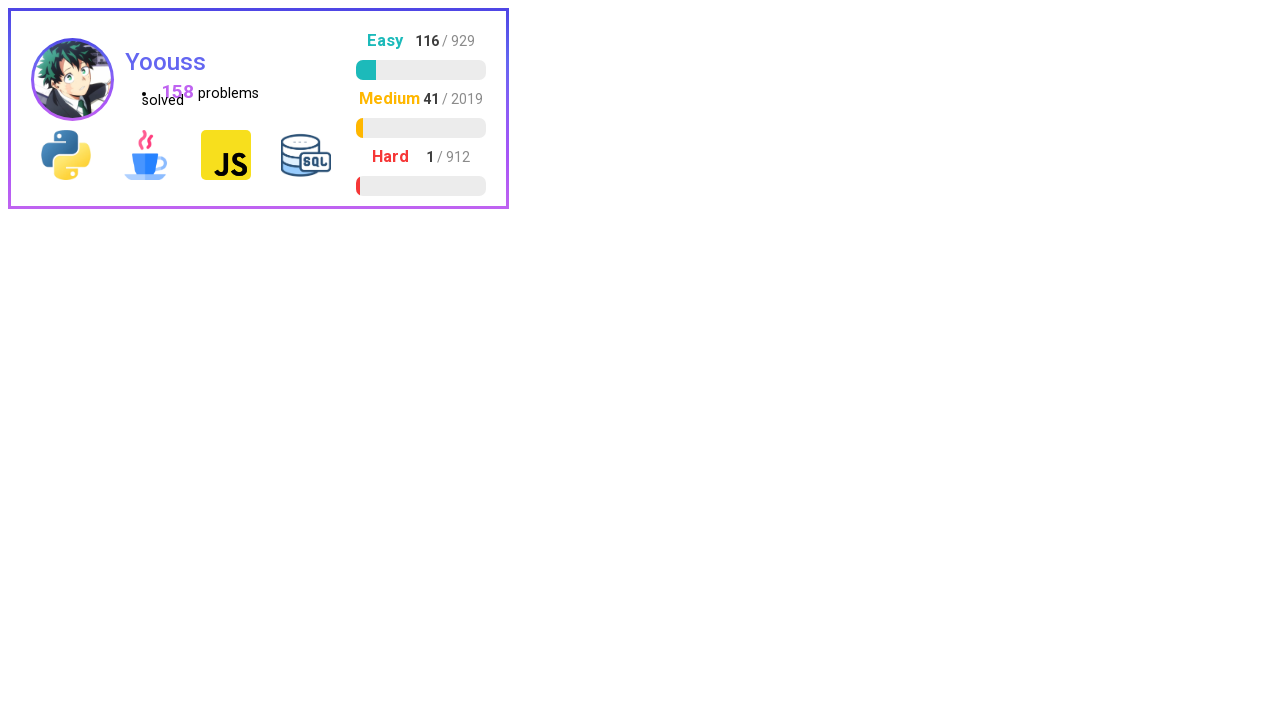

Verified badge element is present in DOM
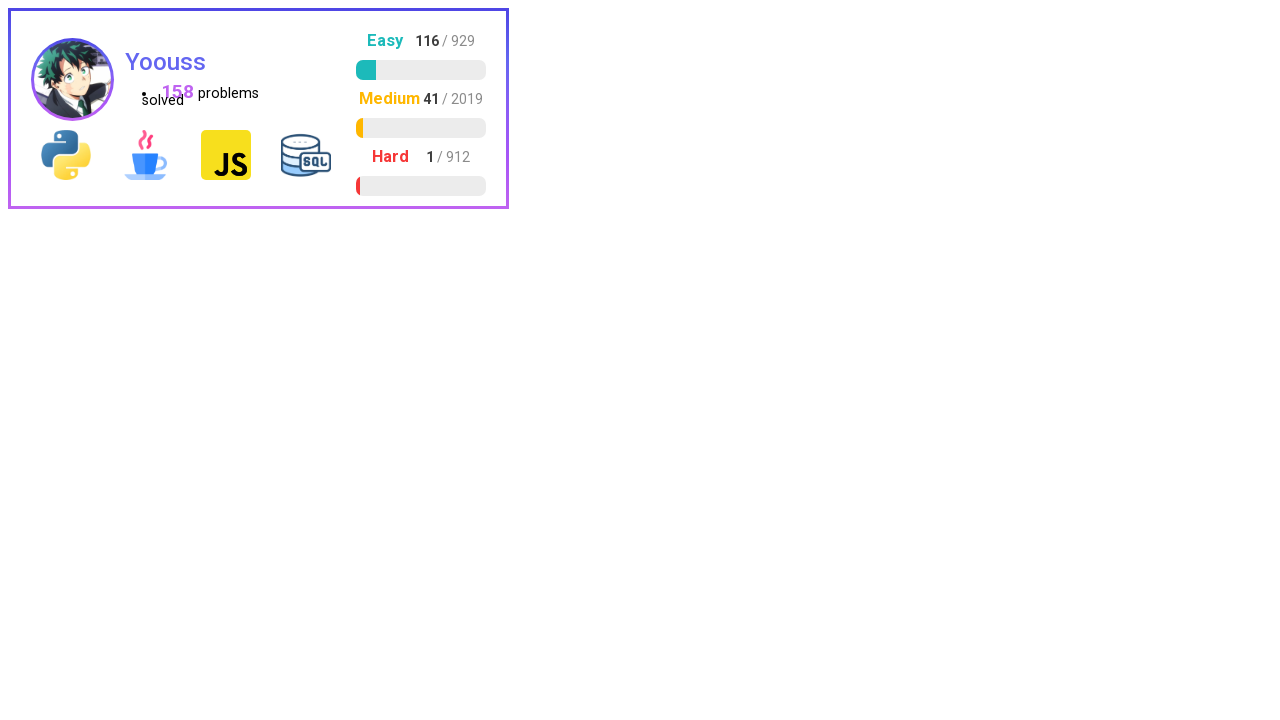

Verified badge element is visible on page
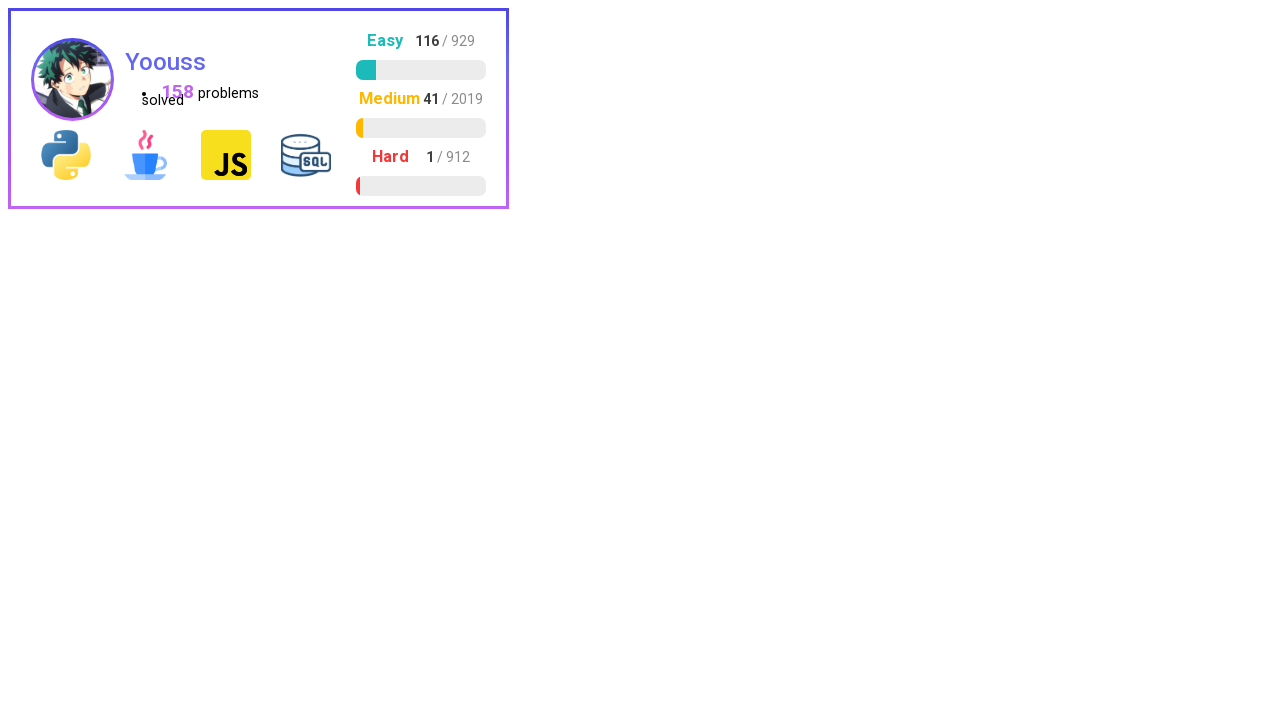

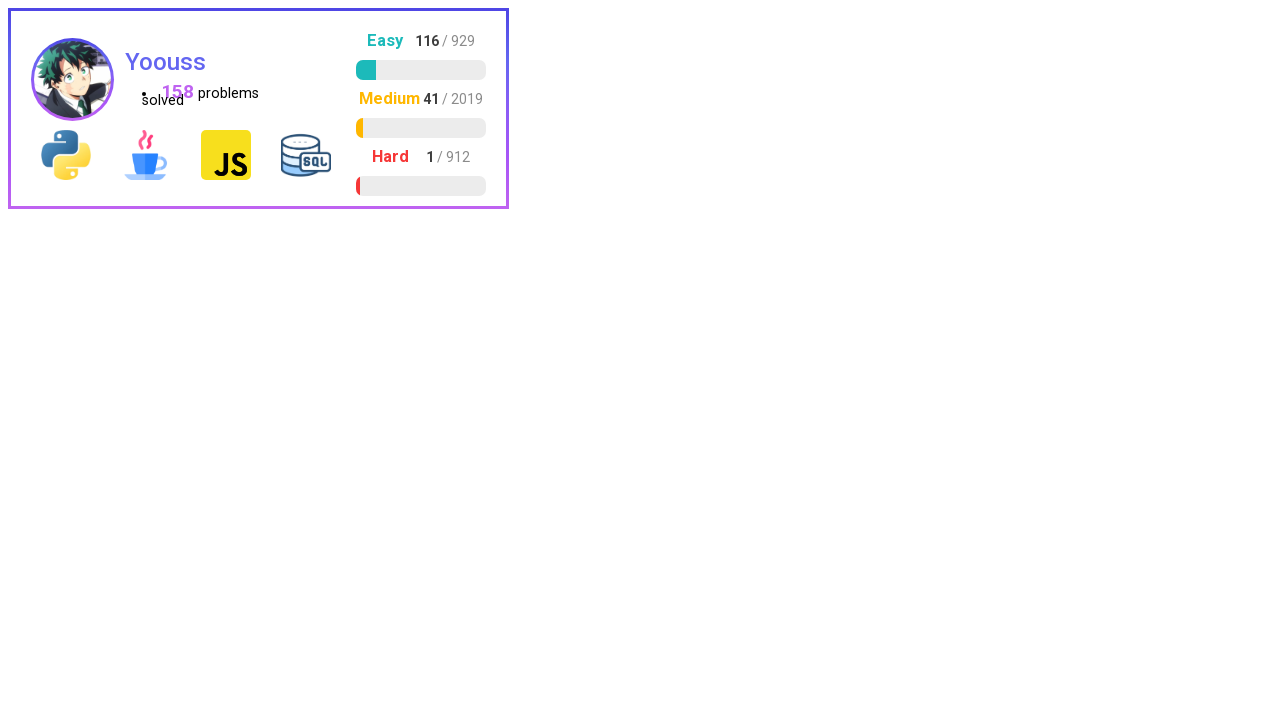